Navigates to the RedBus homepage and verifies the page loads successfully. The original script demonstrates disabling browser notifications, which is handled by Playwright's context configuration.

Starting URL: https://www.redbus.in/

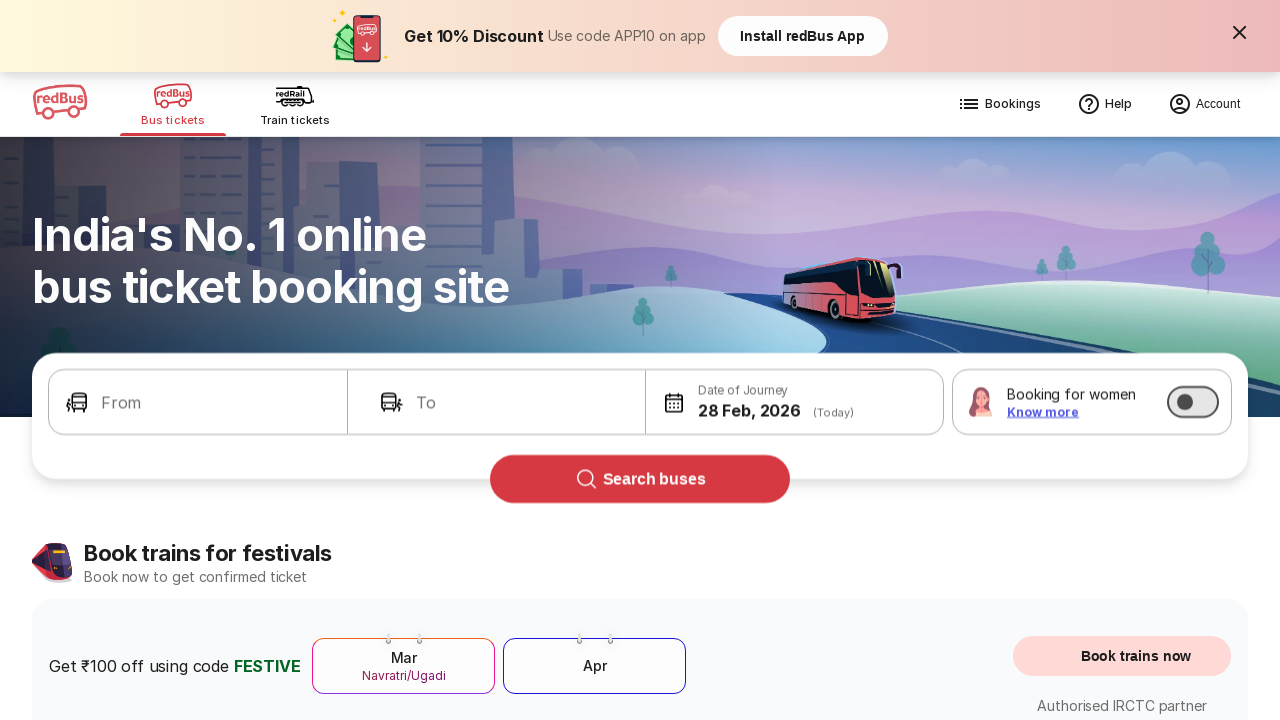

Waited for page DOM content to load
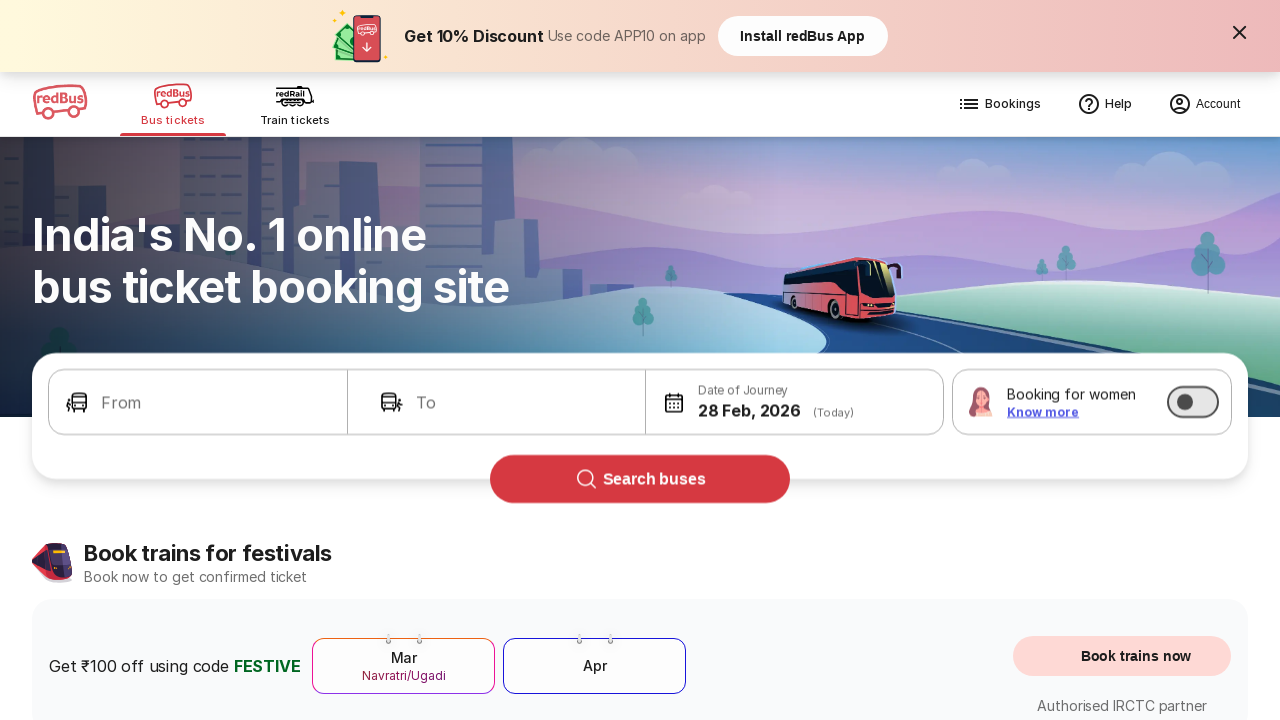

Verified body element is present on RedBus homepage
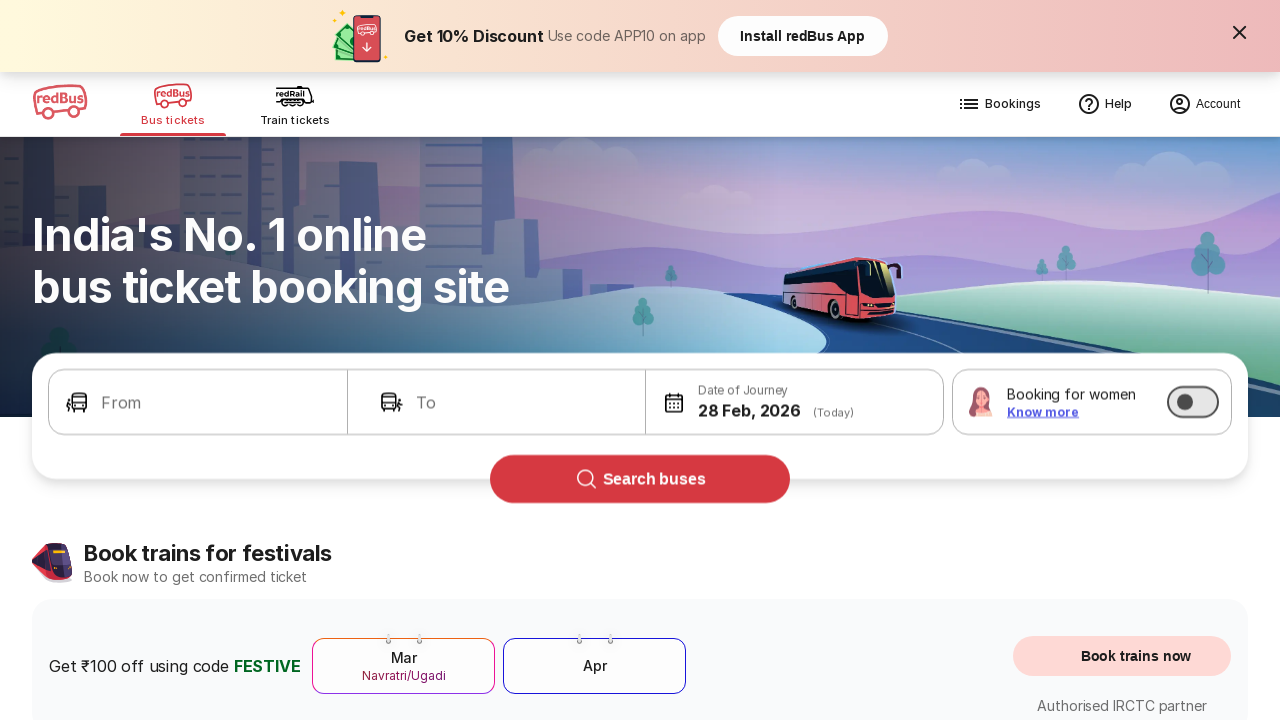

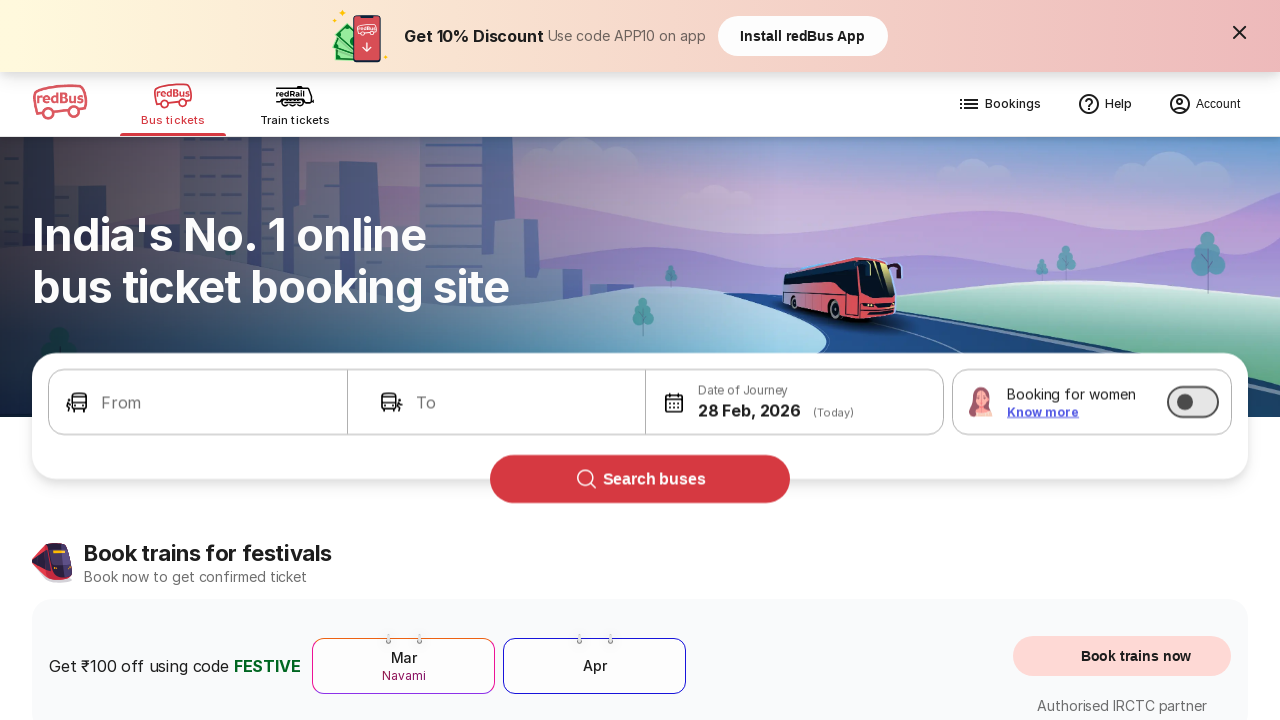